Tests dynamic checkbox removal and re-addition using explicit waits, clicking the Remove/Add button and verifying status messages

Starting URL: https://the-internet.herokuapp.com/dynamic_controls

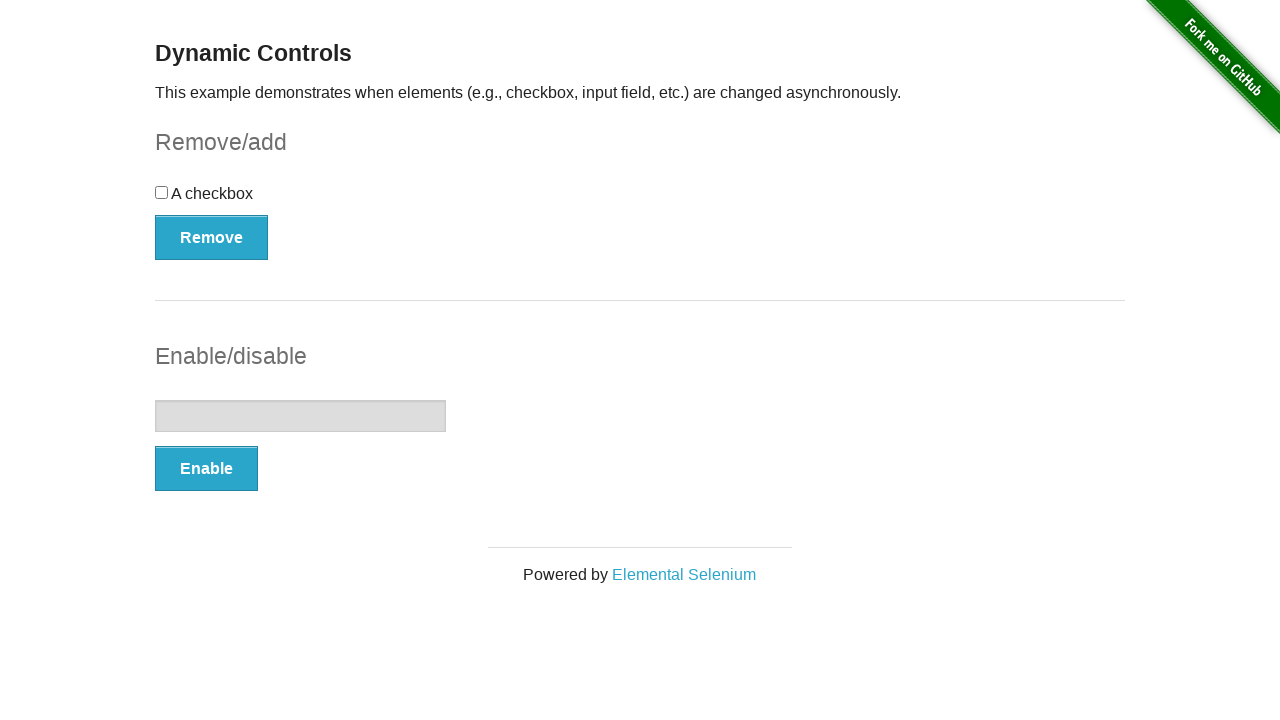

Remove button is visible and ready to click
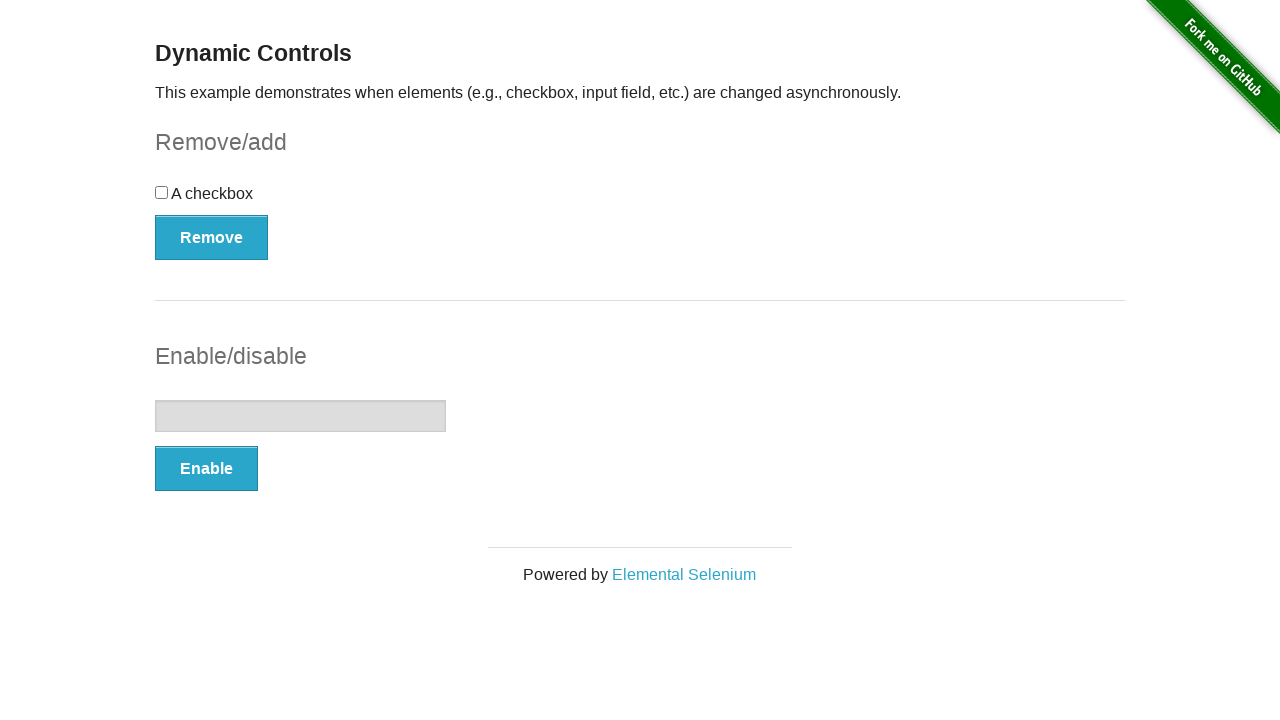

Clicked Remove button to remove checkbox at (212, 237) on xpath=//button[@onclick='swapCheckbox()']
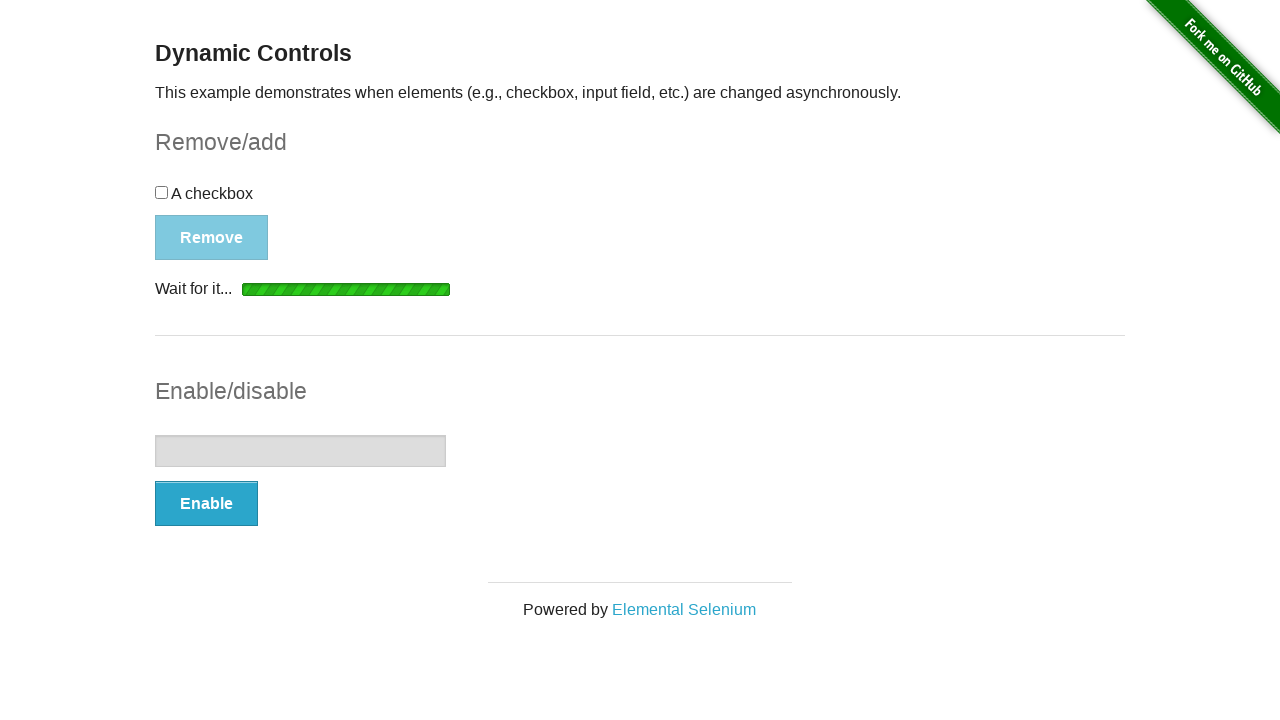

Status message element became visible after removal
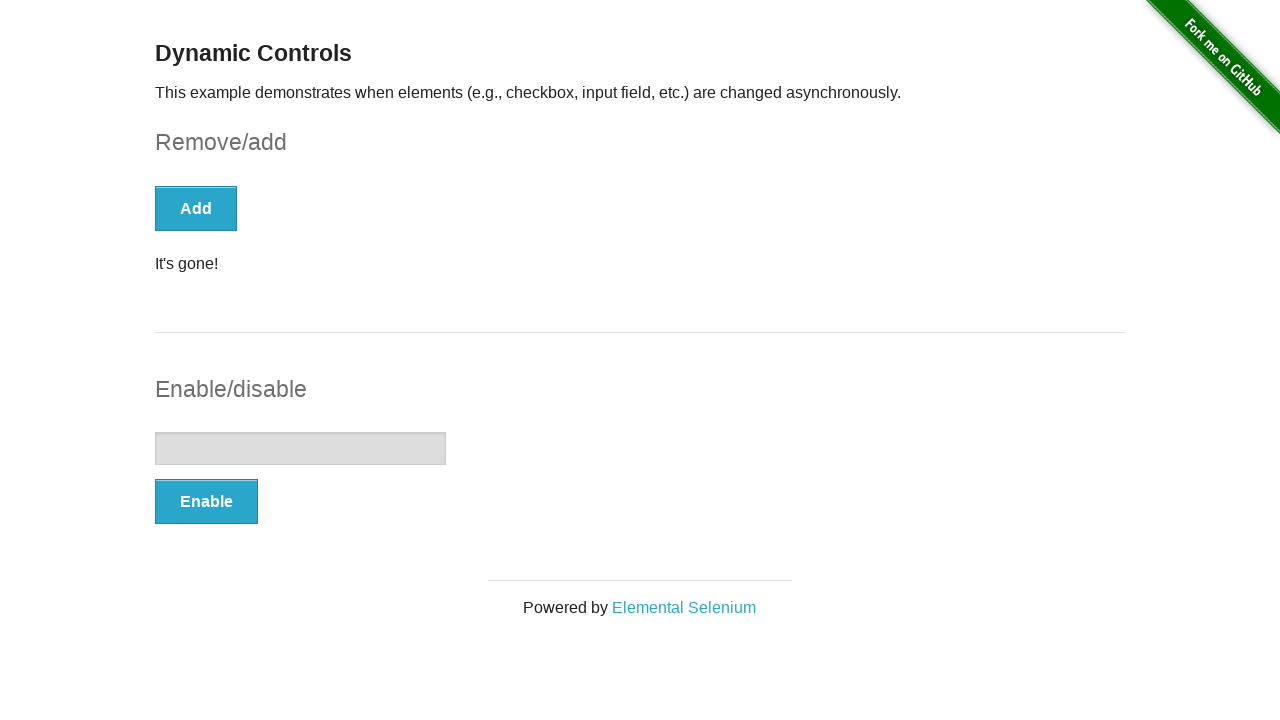

Verified message displays 'It's gone!' after checkbox removal
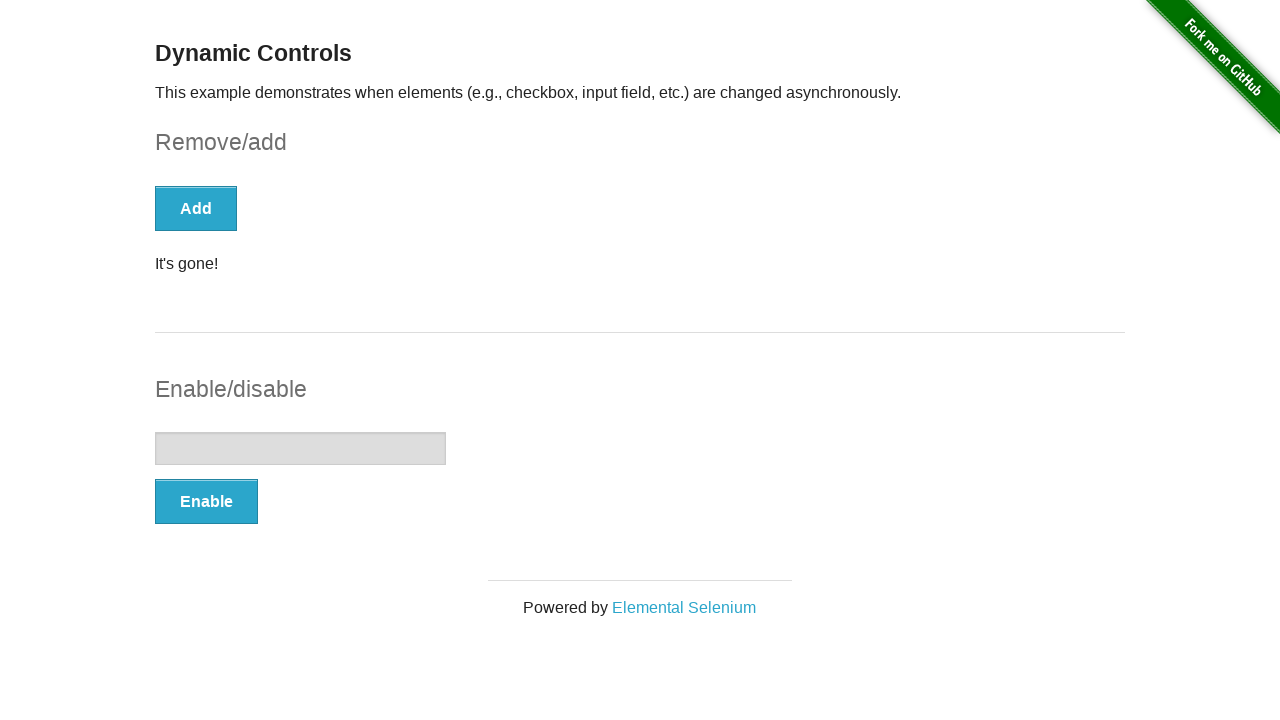

Add button is visible and ready to click
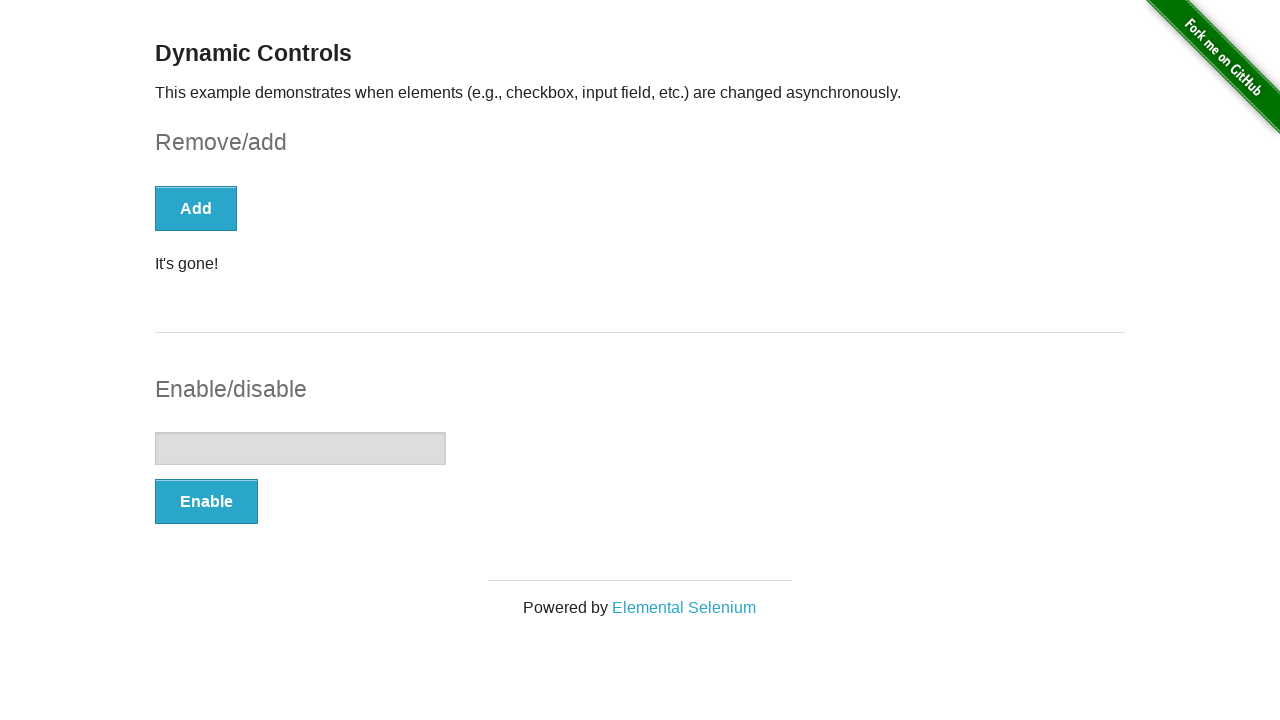

Clicked Add button to re-add checkbox at (196, 208) on xpath=//button[@onclick='swapCheckbox()'][@type='button']
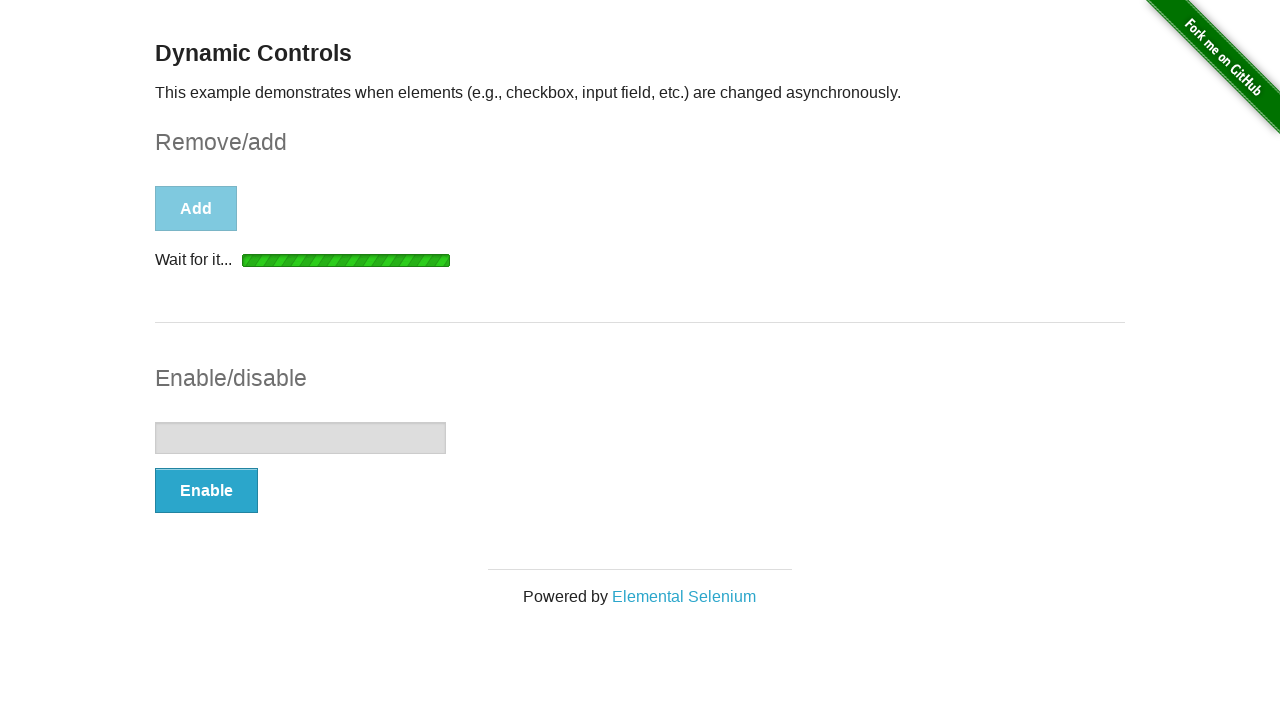

Status message element became visible after re-addition
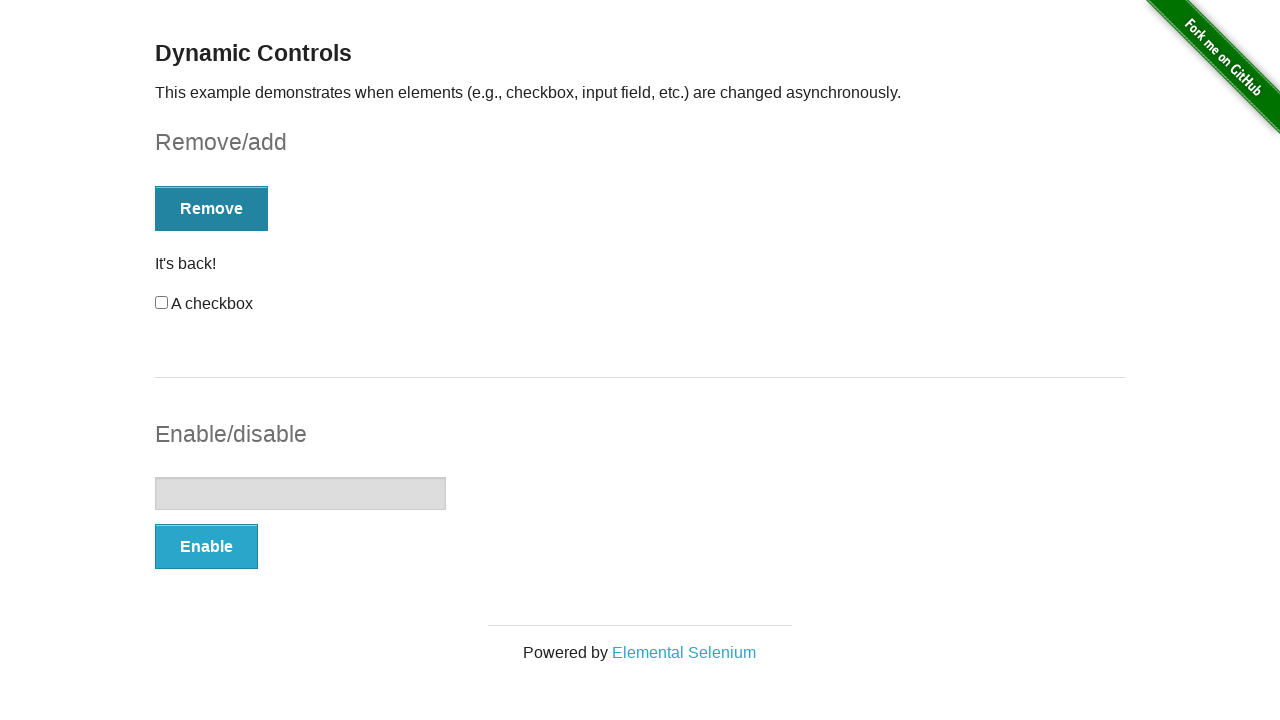

Verified message displays 'It's back!' after checkbox re-addition
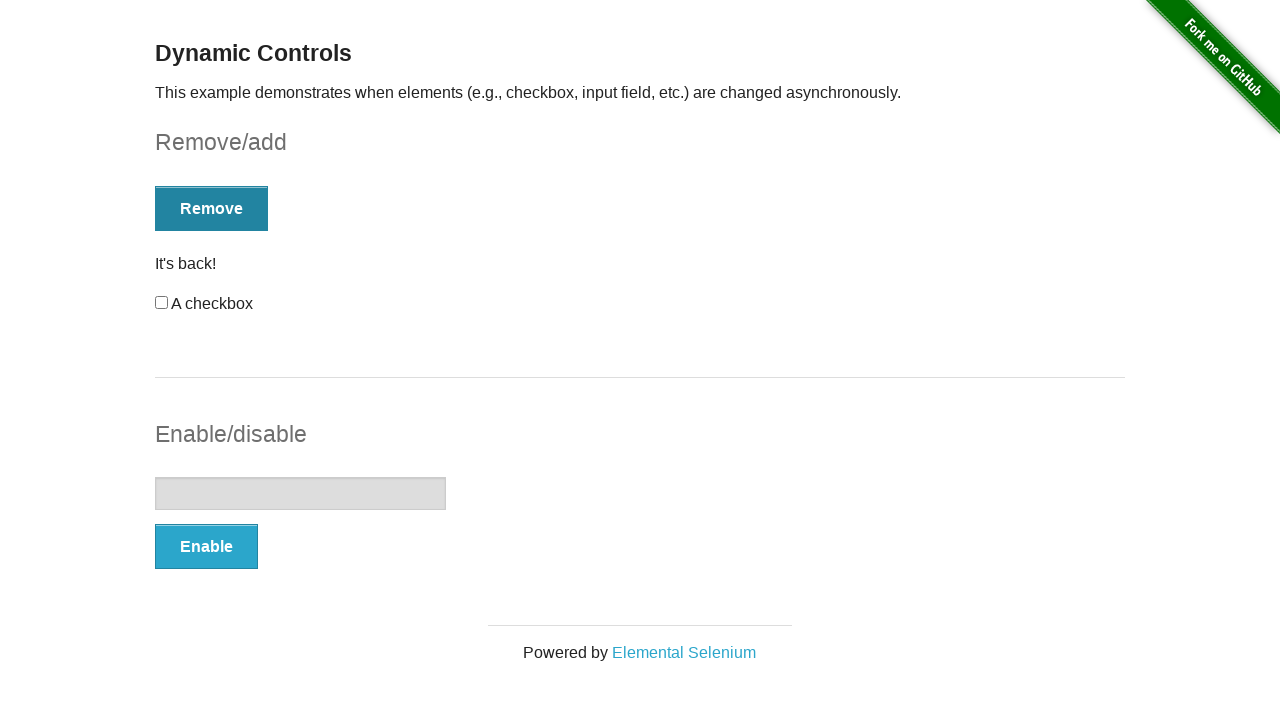

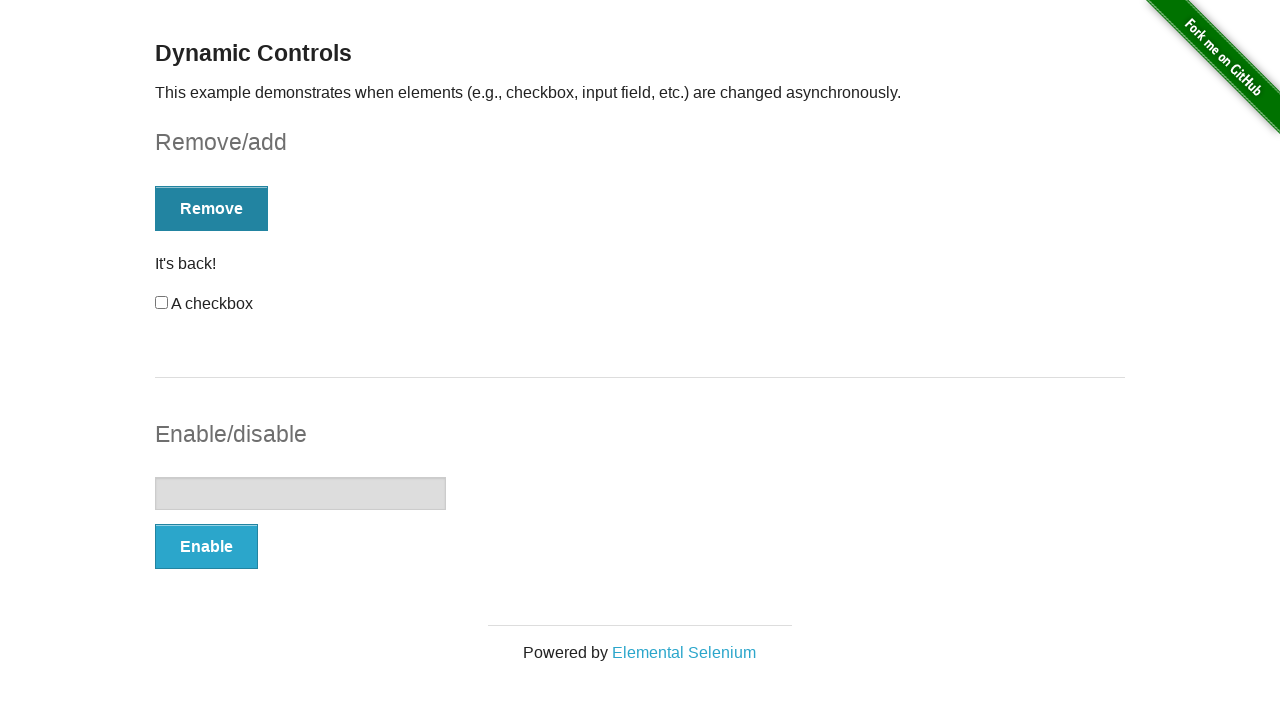